Tests scrolling to a username input field using move action and filling it with text

Starting URL: http://omayo.blogspot.com/p/page3.html

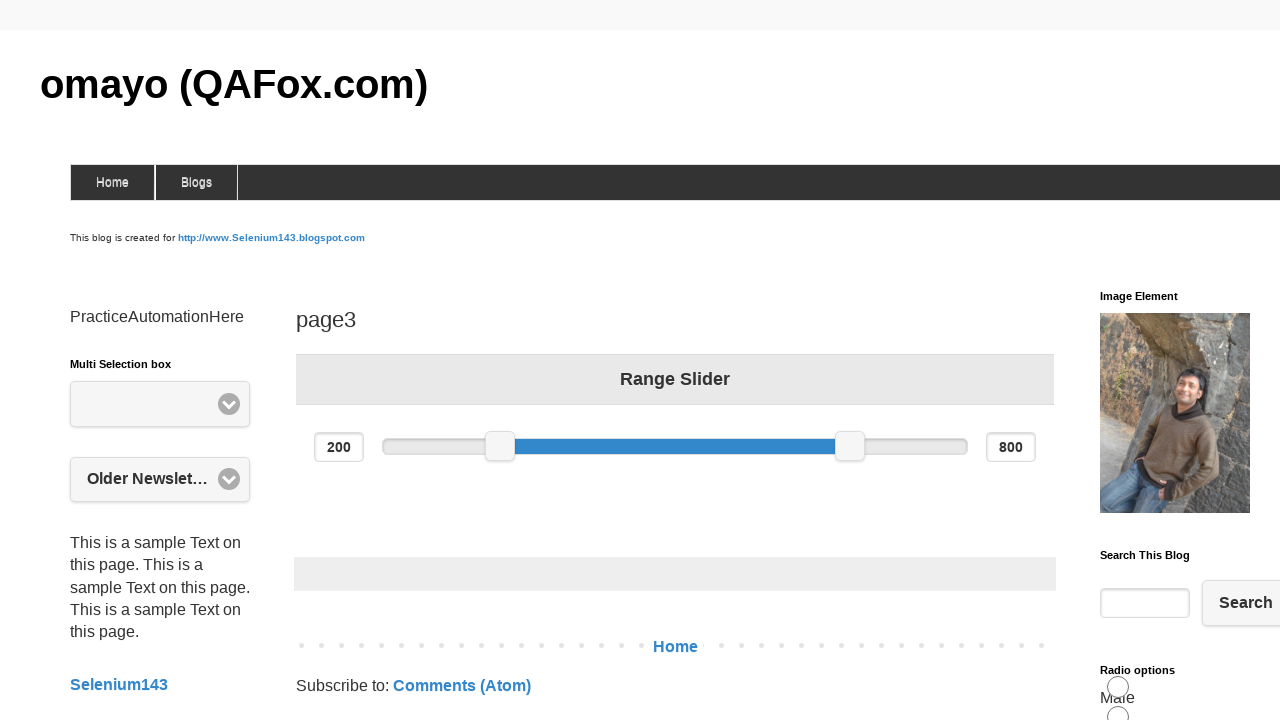

Located username input field
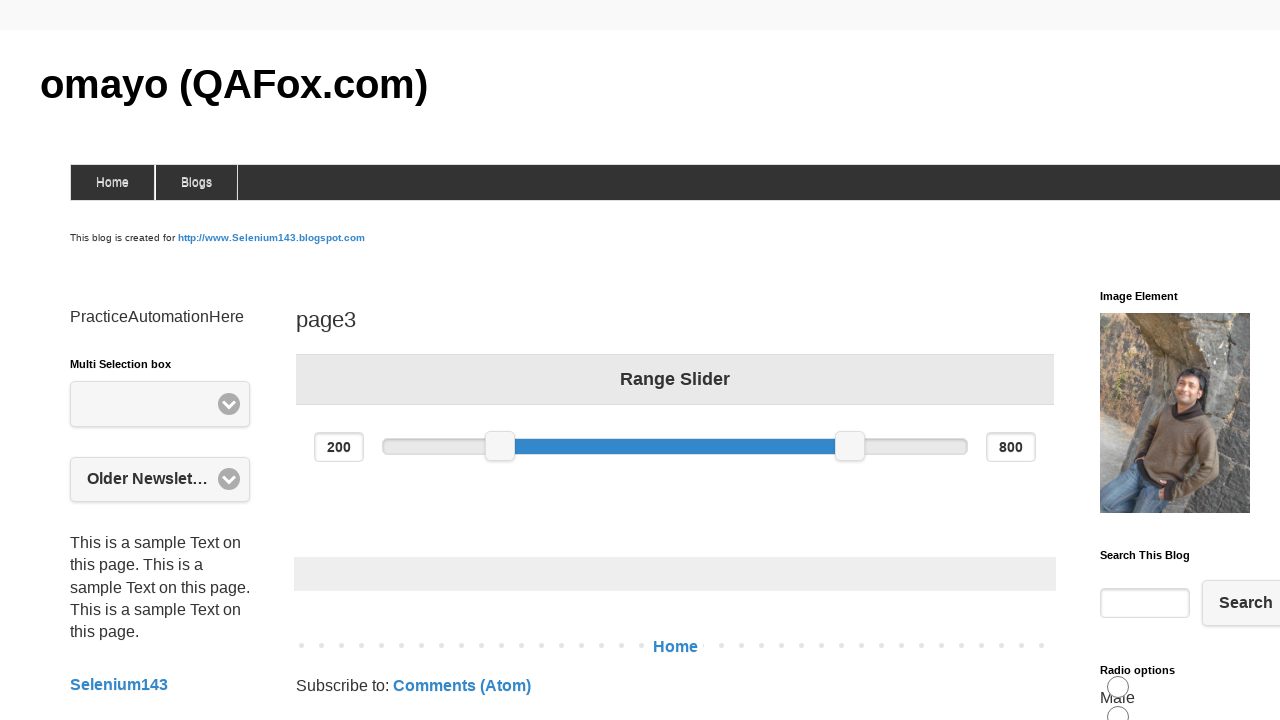

Scrolled to username input field
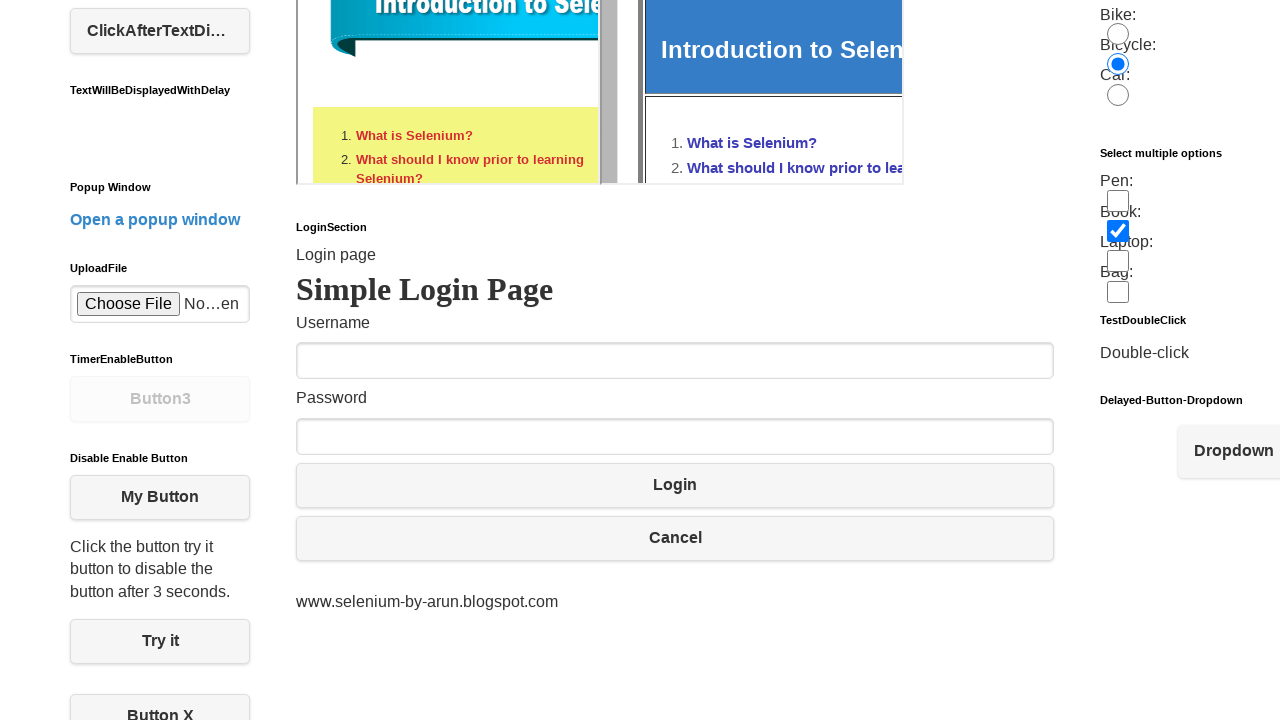

Hovered over username input field at (675, 361) on input[name='userid']
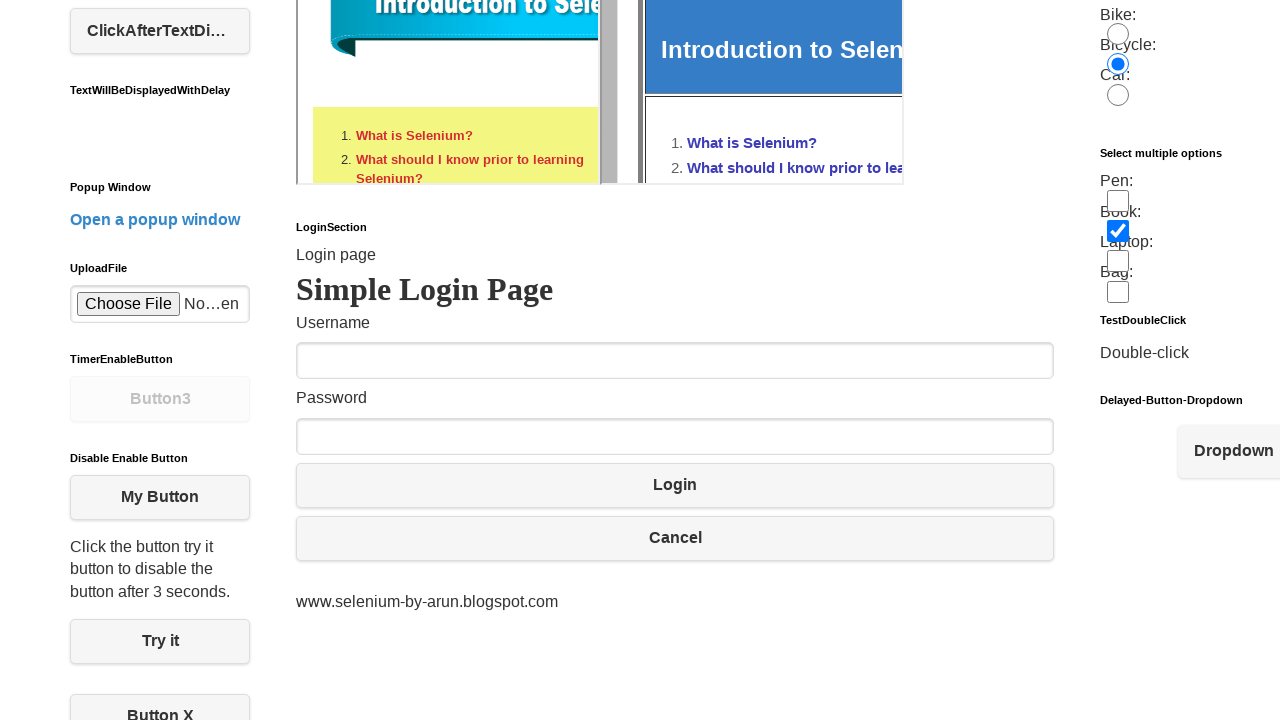

Filled username field with 'Hello' on input[name='userid']
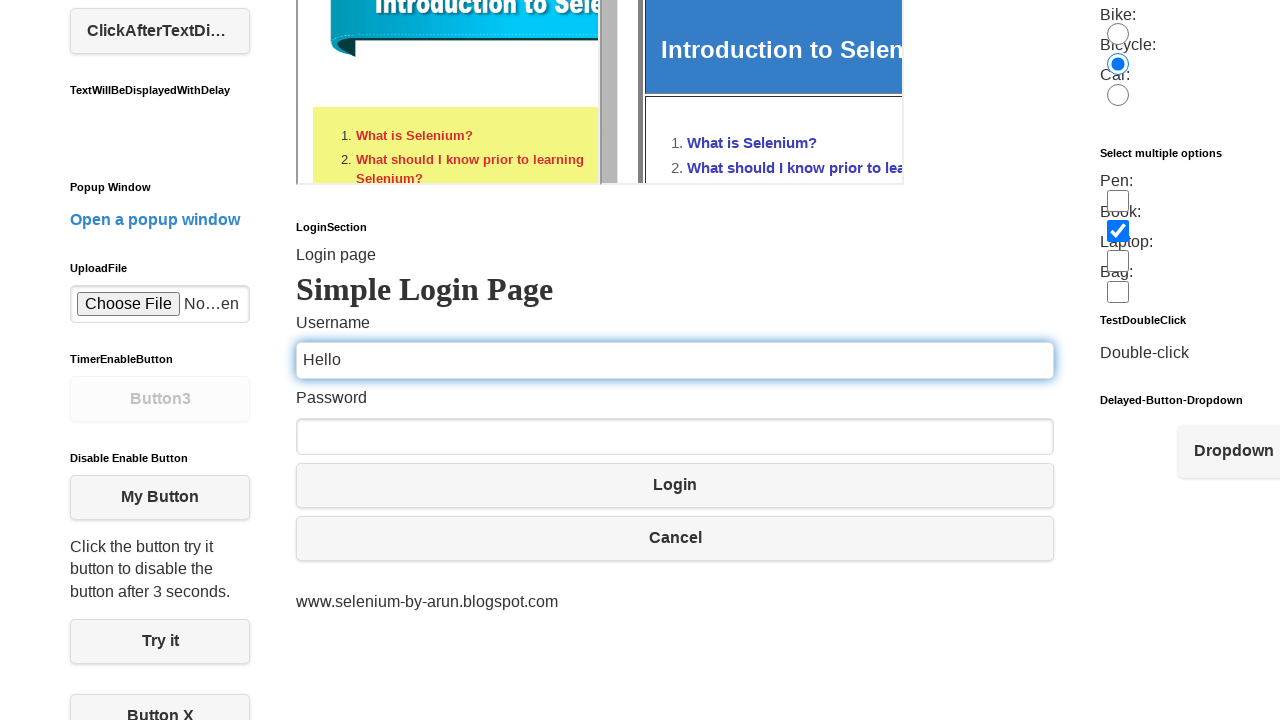

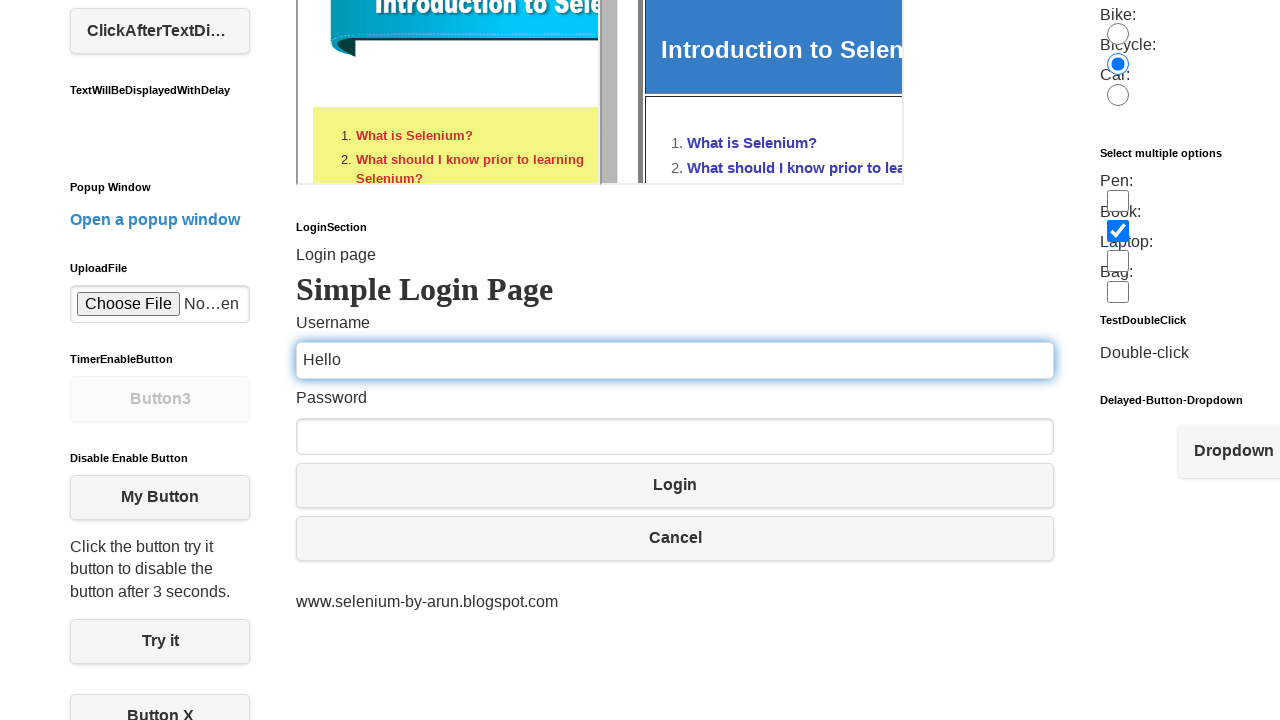